Tests staying on the current page by clicking a button and dismissing the JavaScript alert, then verifying the page text

Starting URL: https://acctabootcamp.github.io/site/examples/alerts_popups

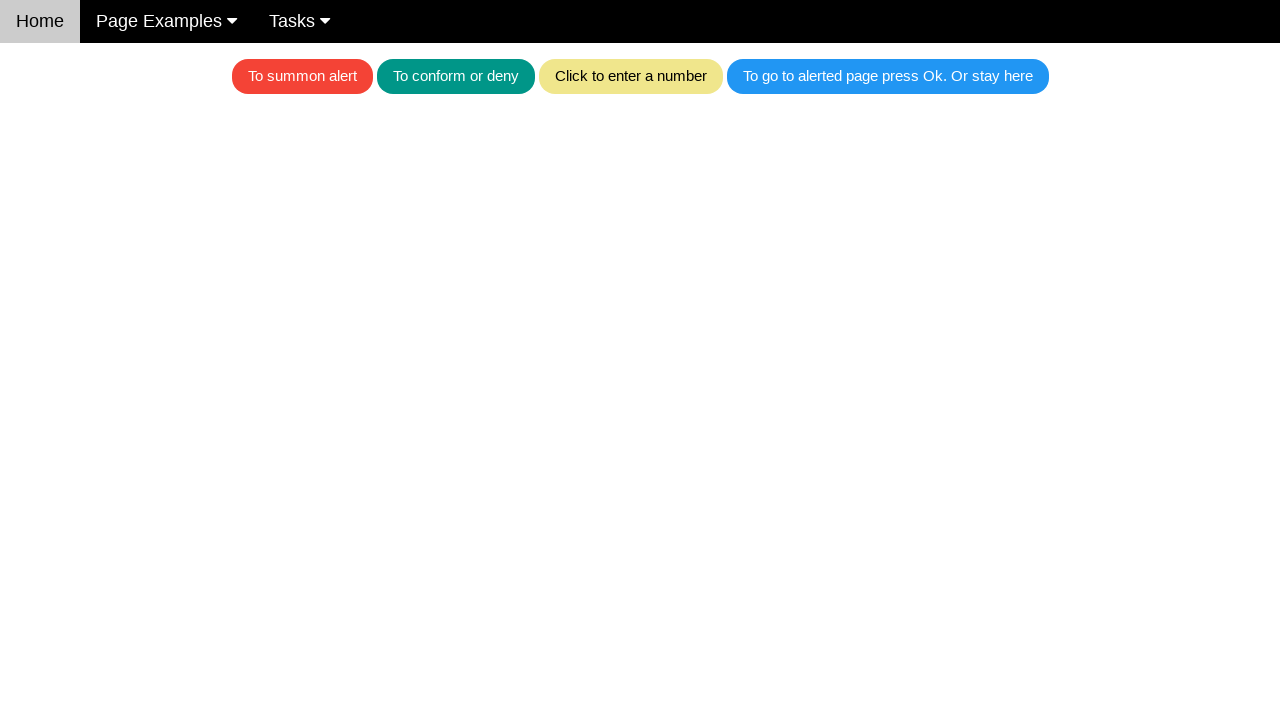

Set up dialog handler to dismiss alerts
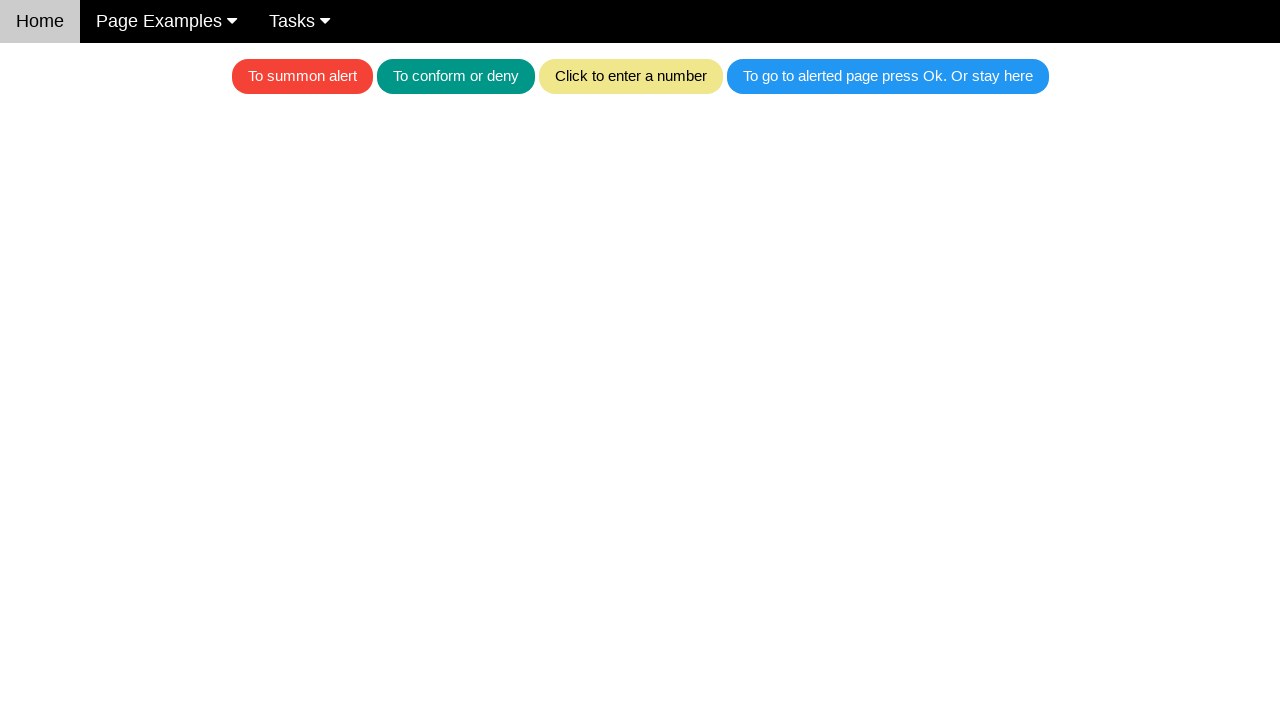

Clicked the blue button to trigger the alert at (888, 76) on .w3-blue
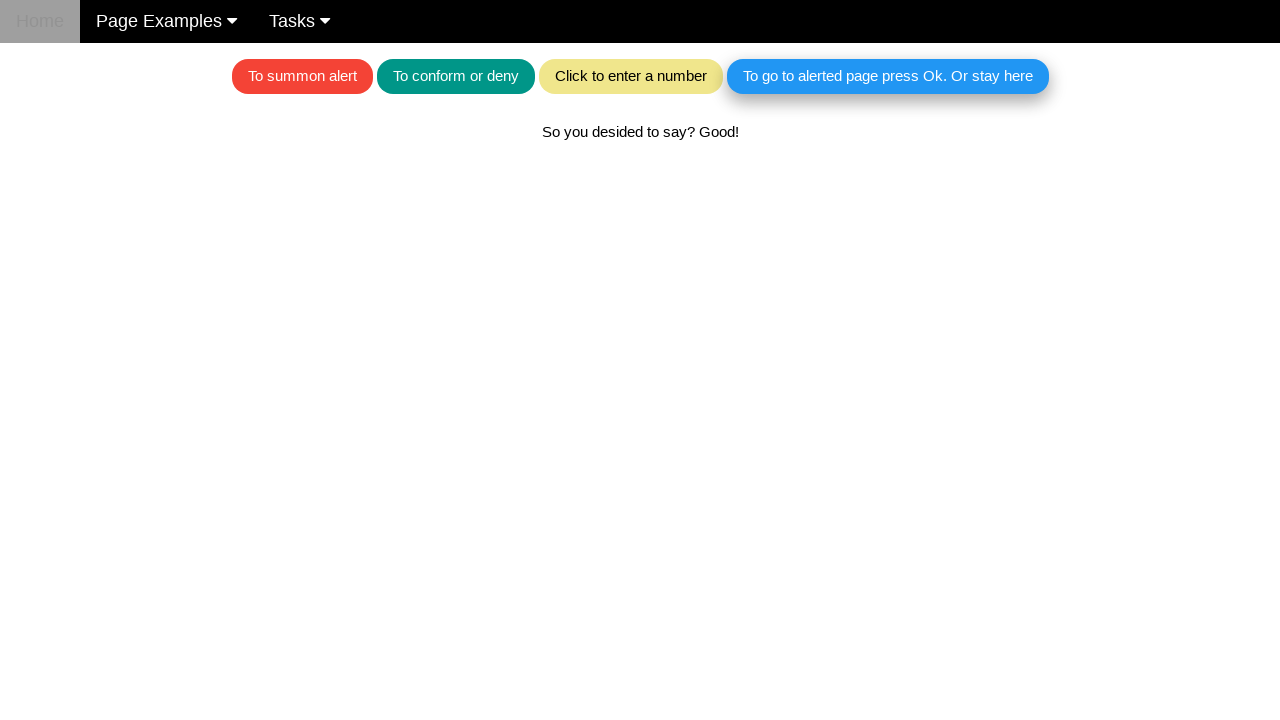

Waited for text element to appear
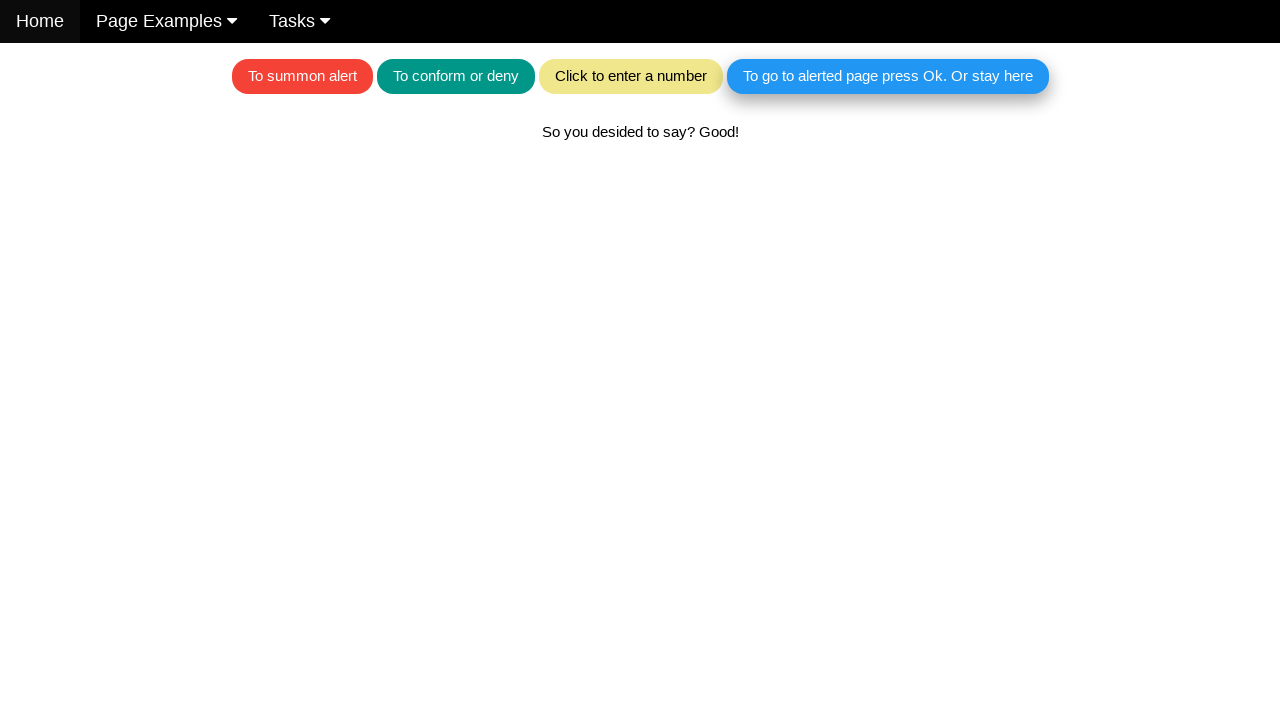

Retrieved text content from element
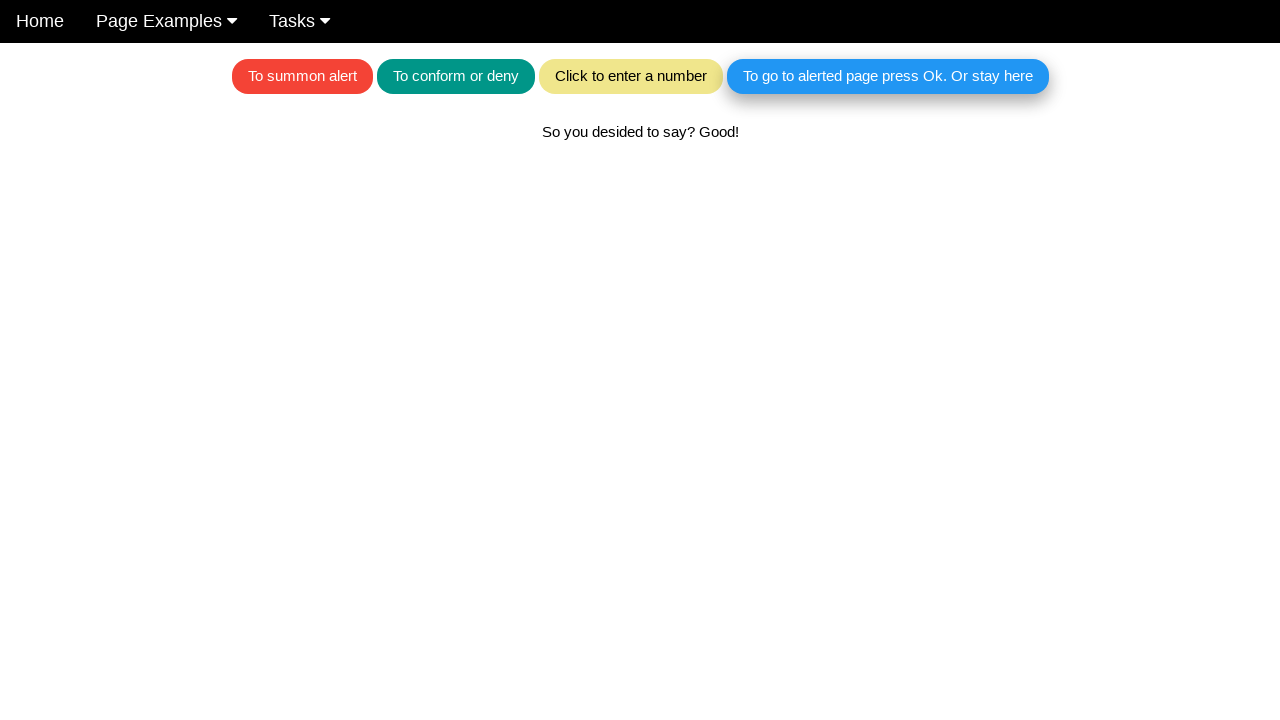

Verified text matches expected value 'So you desided to say? Good!'
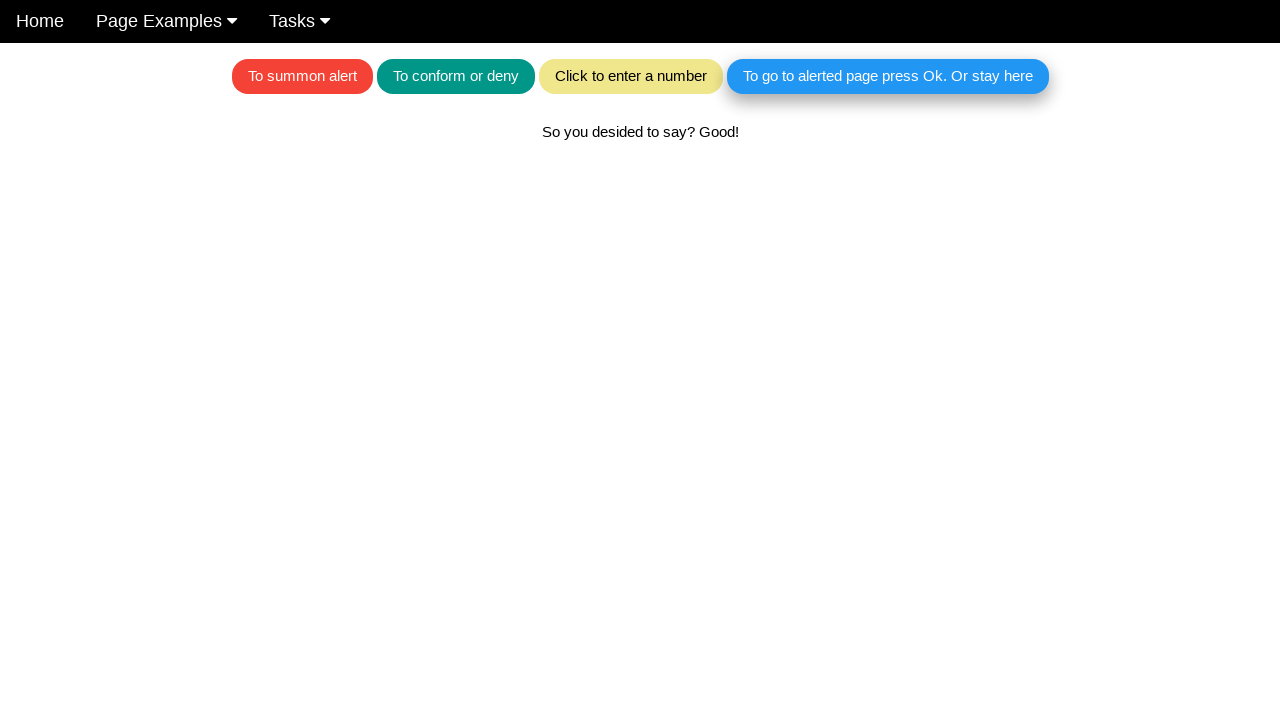

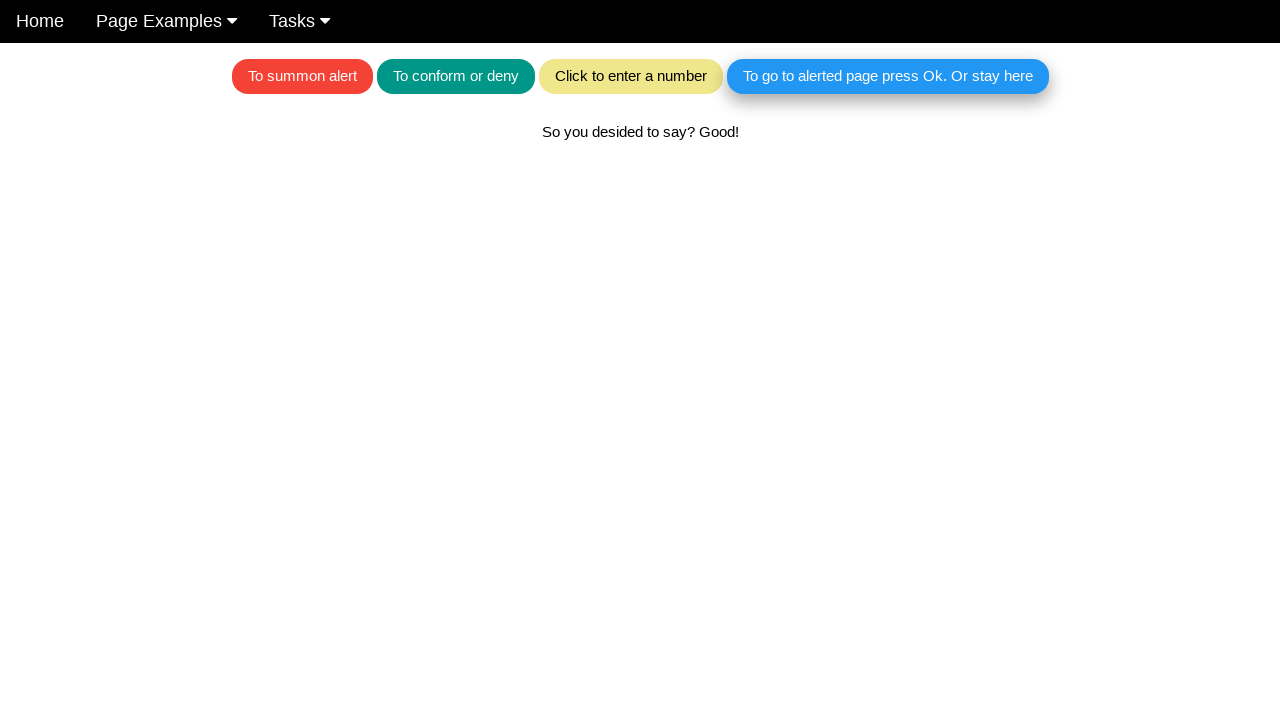